Tests the 7-character validation form by entering an invalid 5-character string "abc34" and verifying the validation message shows "Invalid Value"

Starting URL: https://testpages.eviltester.com/styled/apps/7charval/simple7charvalidation.html

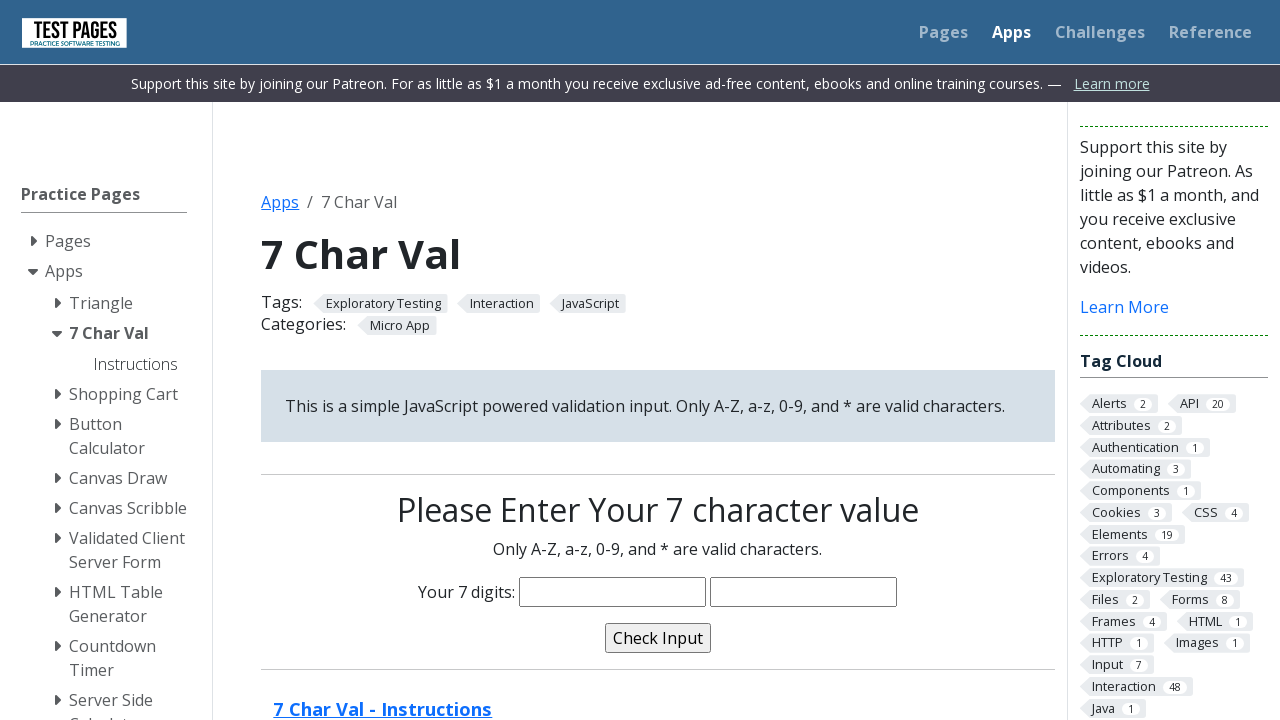

Filled characters input with invalid 5-character string 'abc34' on input[name='characters']
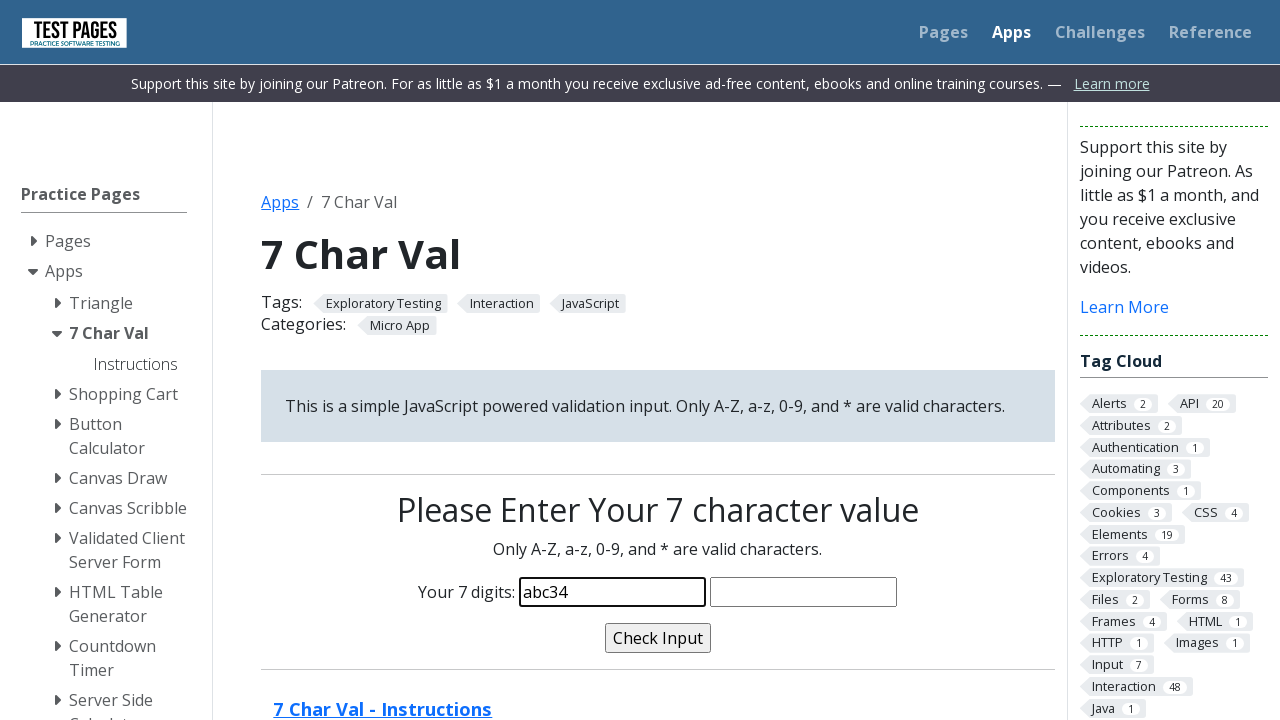

Clicked validate button at (658, 638) on input[name='validate']
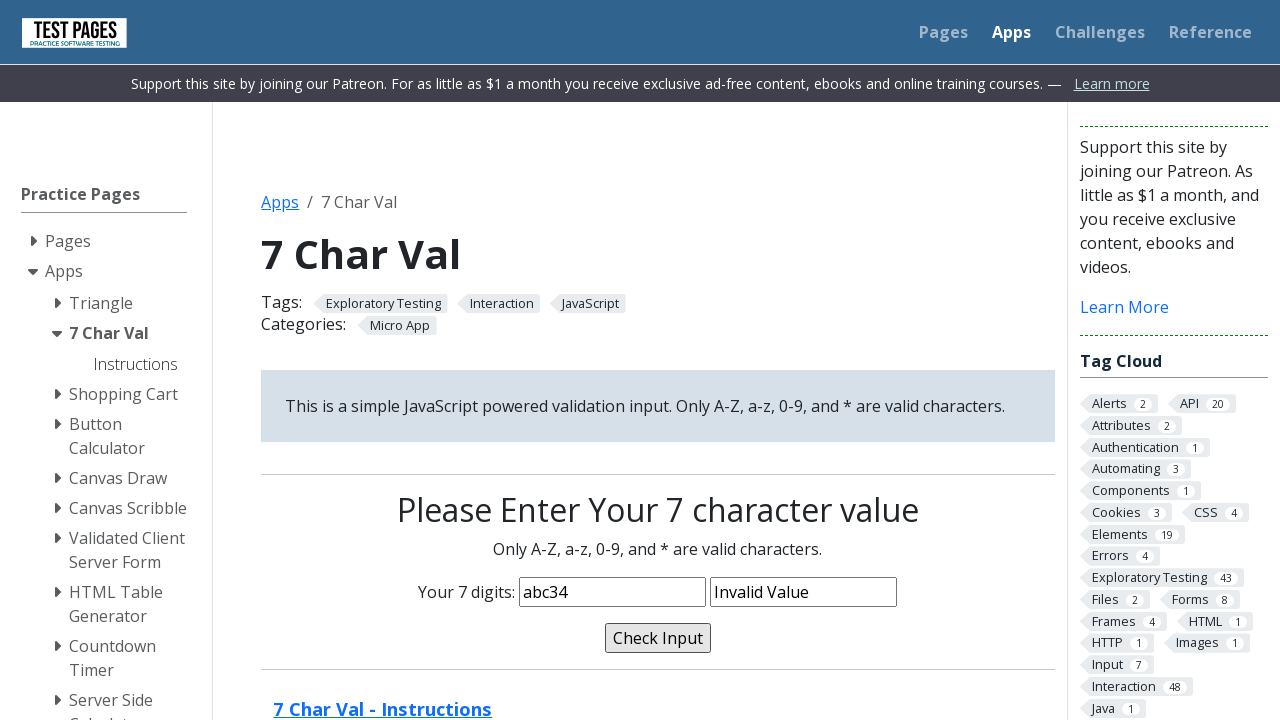

Validation message 'Invalid Value' confirmed in validation_message field
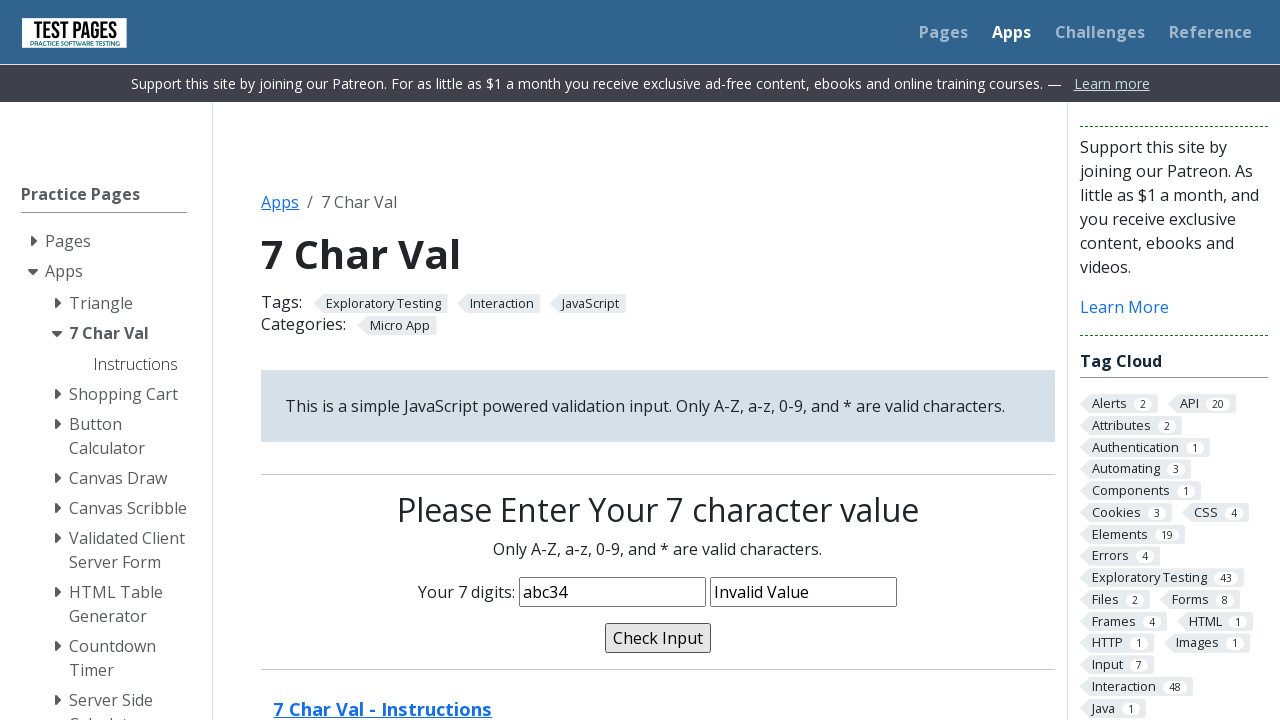

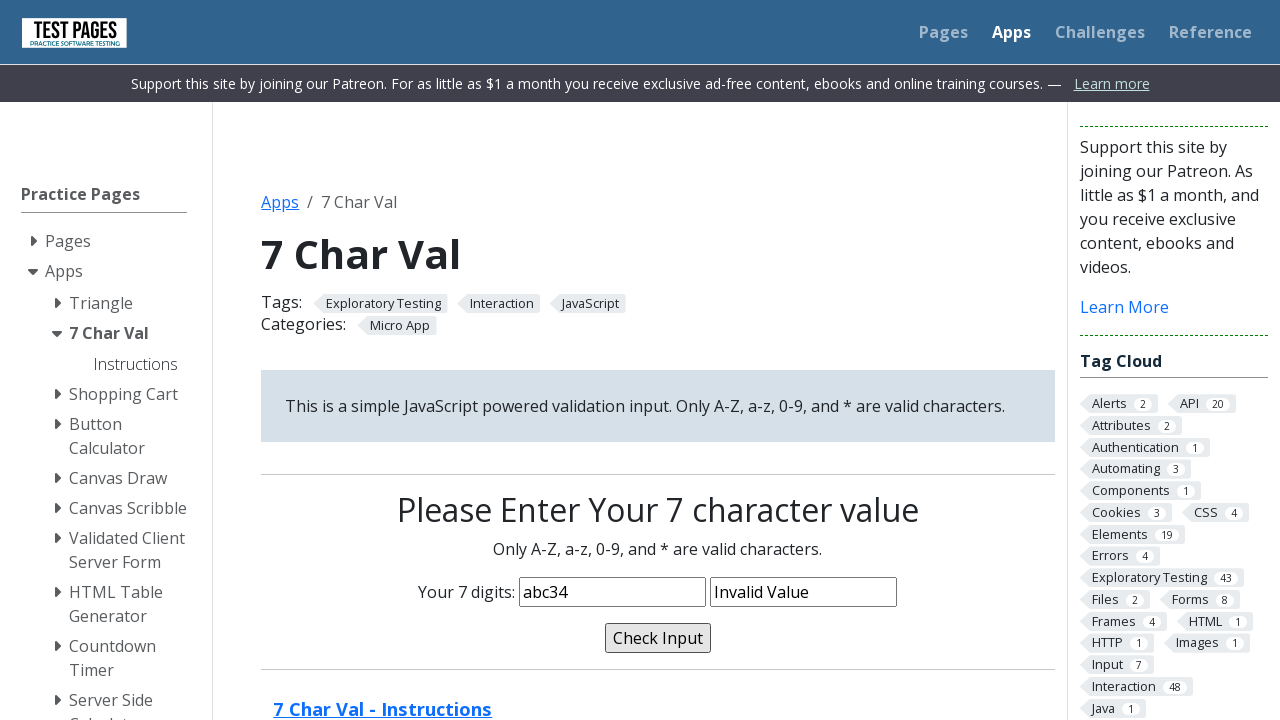